Tests the text box form by filling out full name, email, current address, and permanent address fields, then submitting the form.

Starting URL: https://demoqa.com/text-box

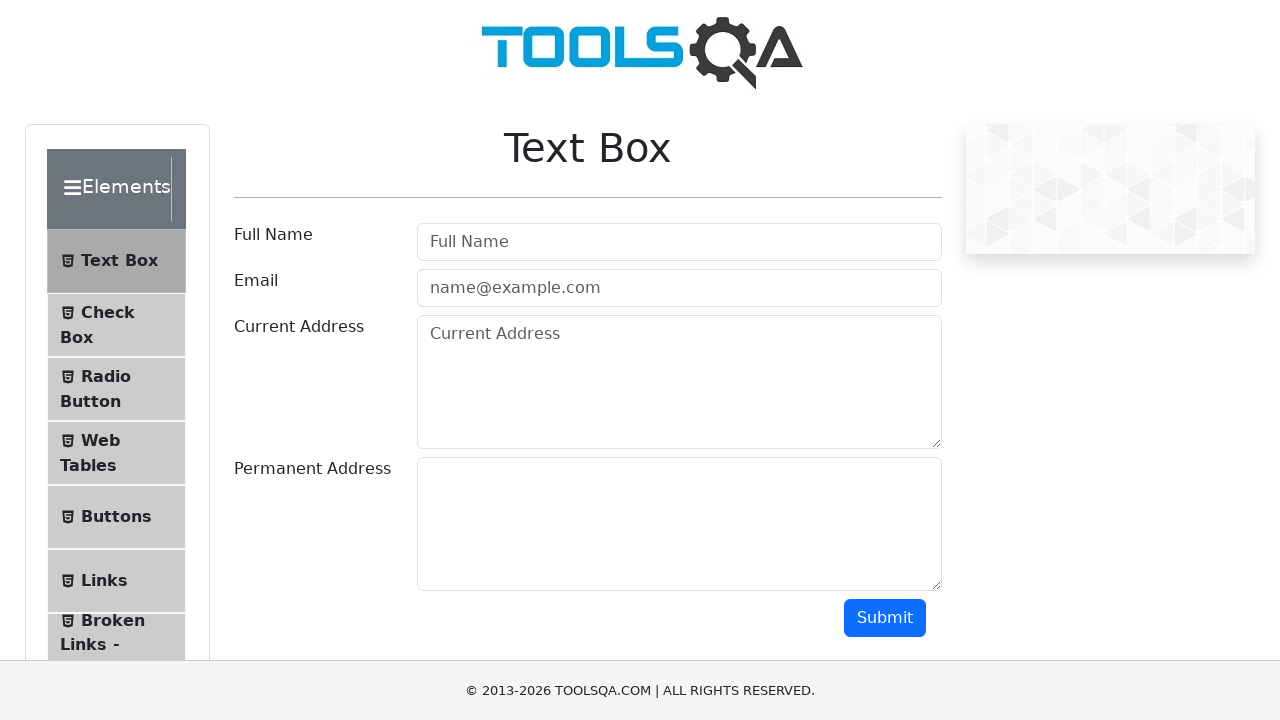

Filled full name field with 'Madalina Chera' on #userName
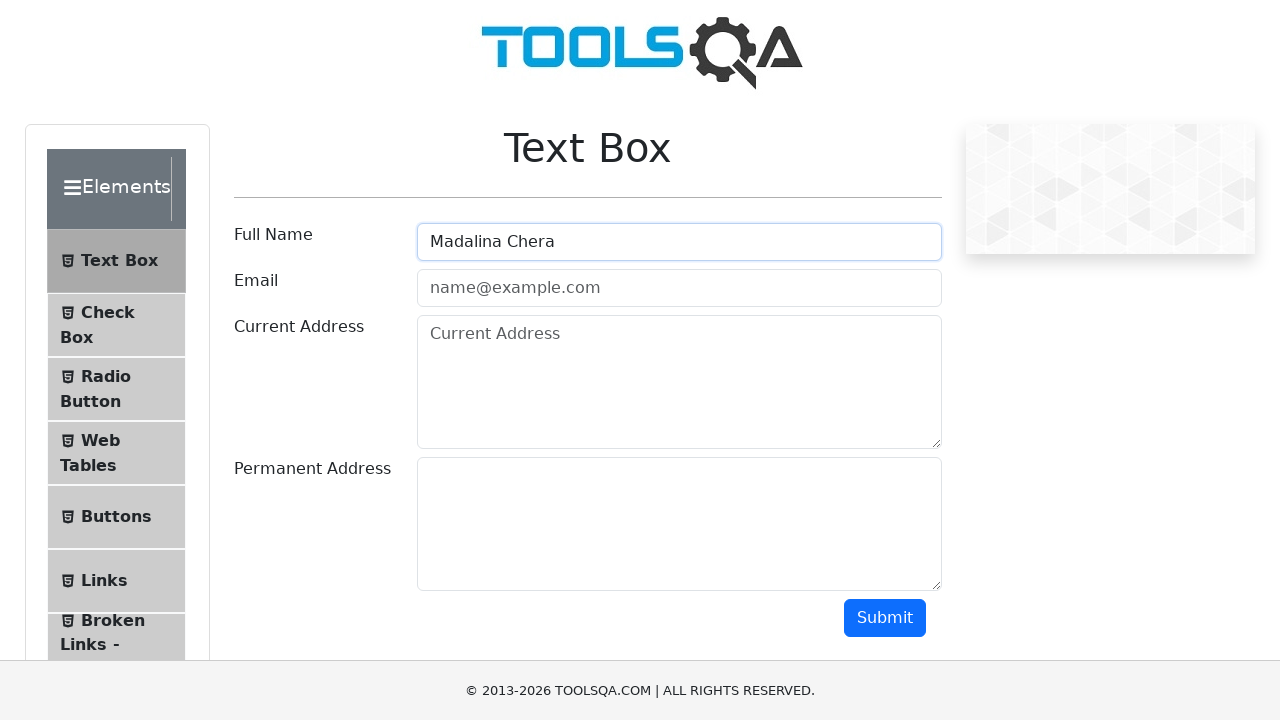

Filled email field with 'Madalina@yahoo.com' on #userEmail
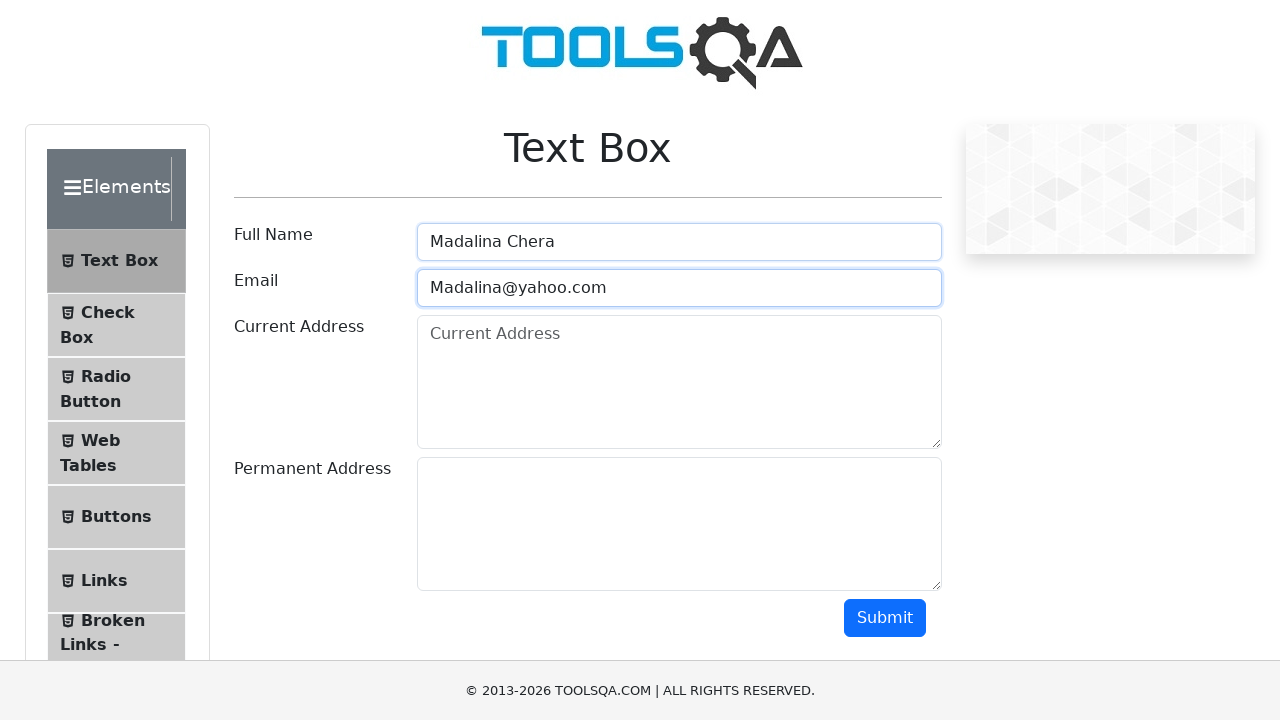

Filled current address field with 'Timis' on #currentAddress
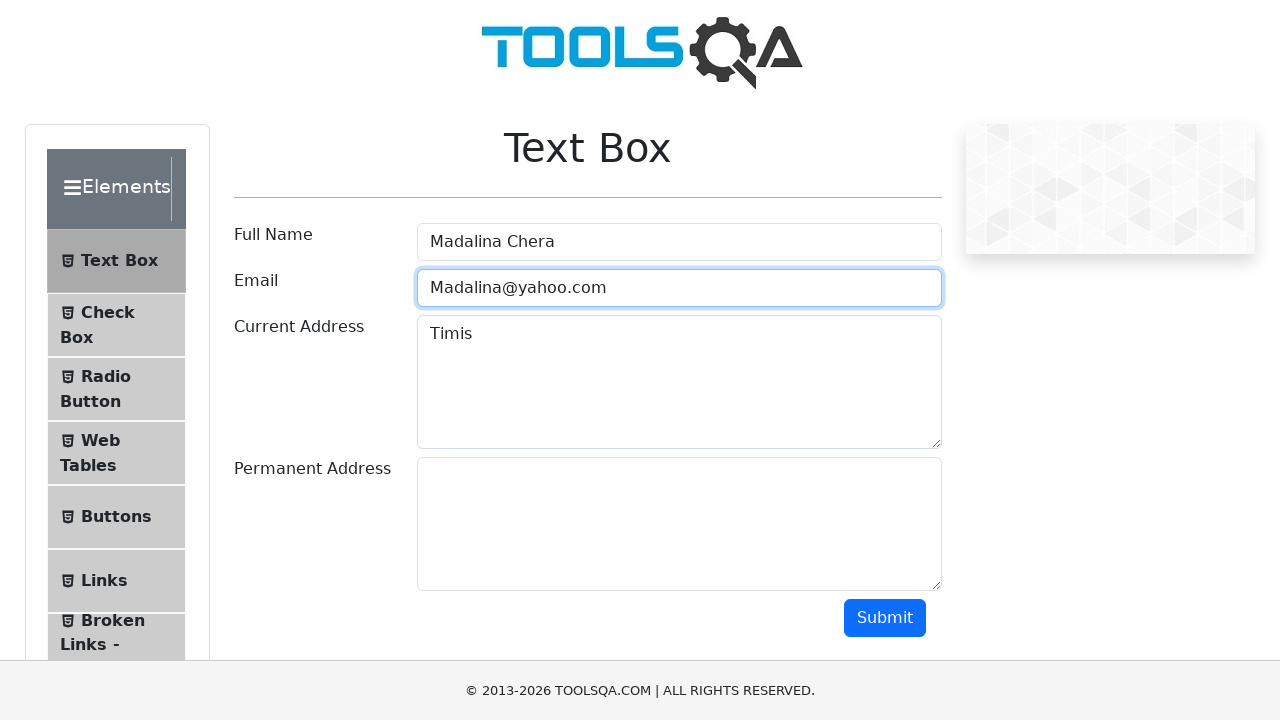

Filled permanent address field with 'Timisoara' on #permanentAddress
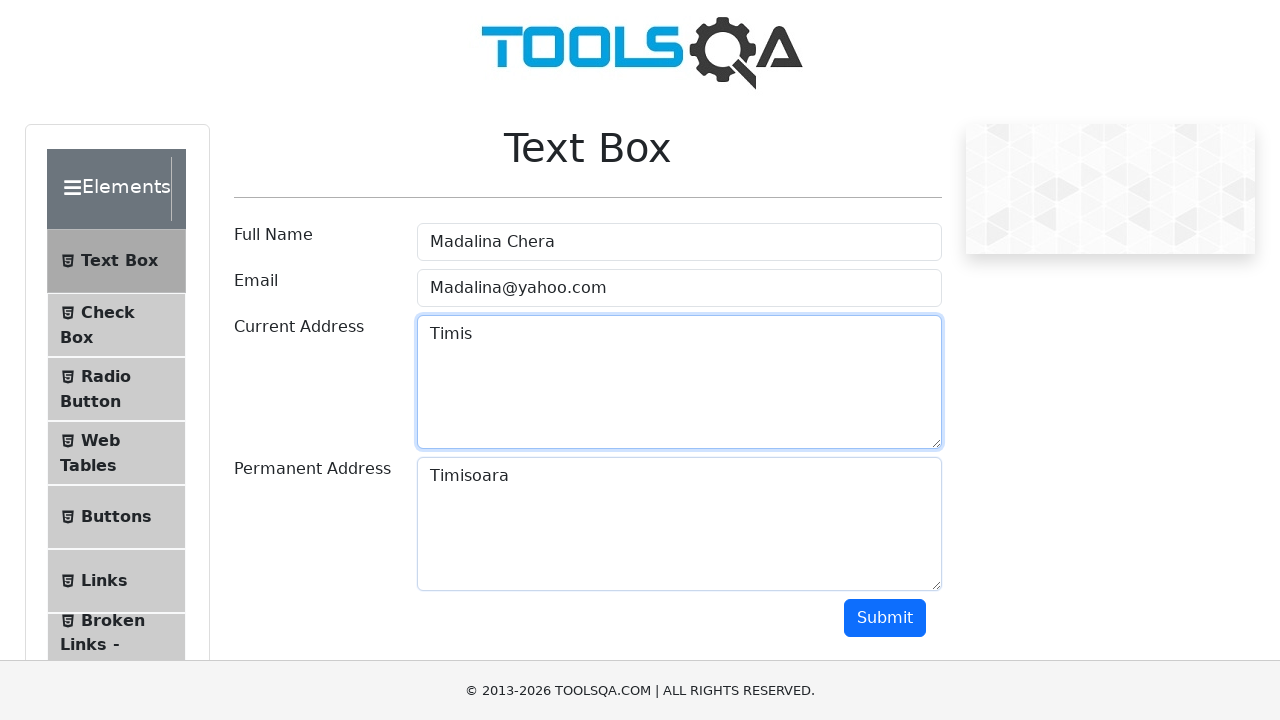

Clicked submit button to submit the form at (885, 618) on #submit
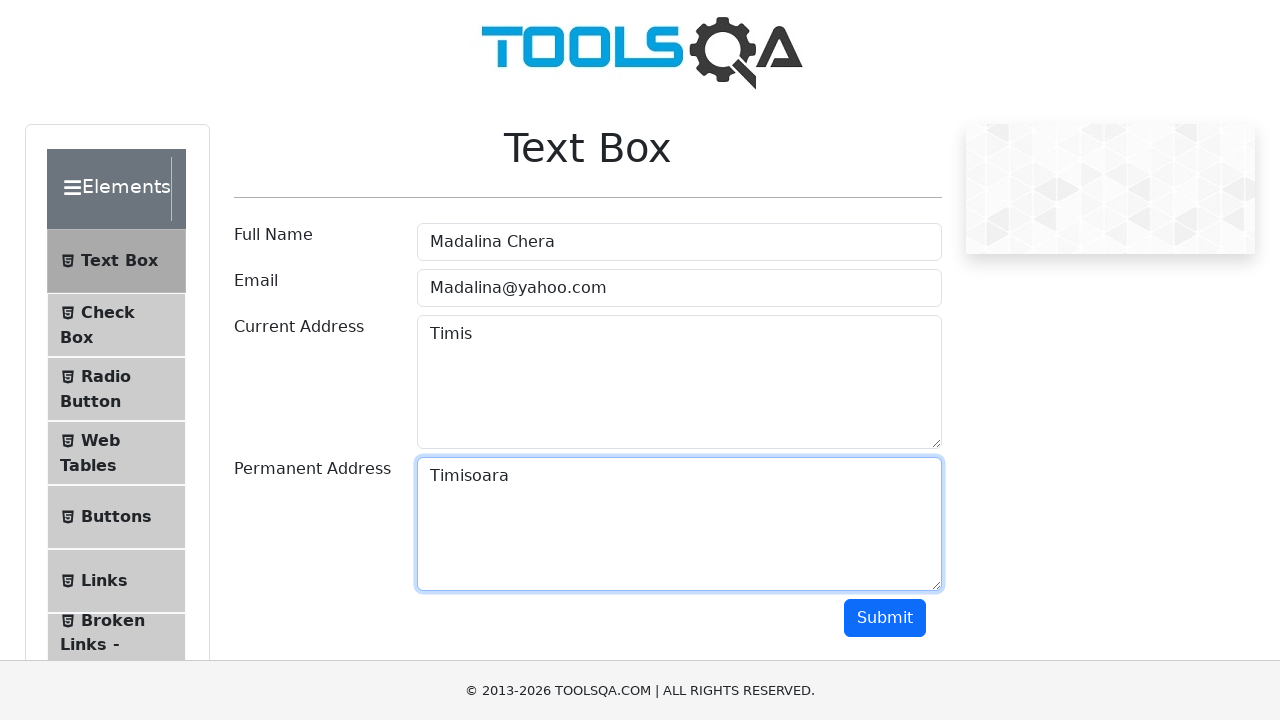

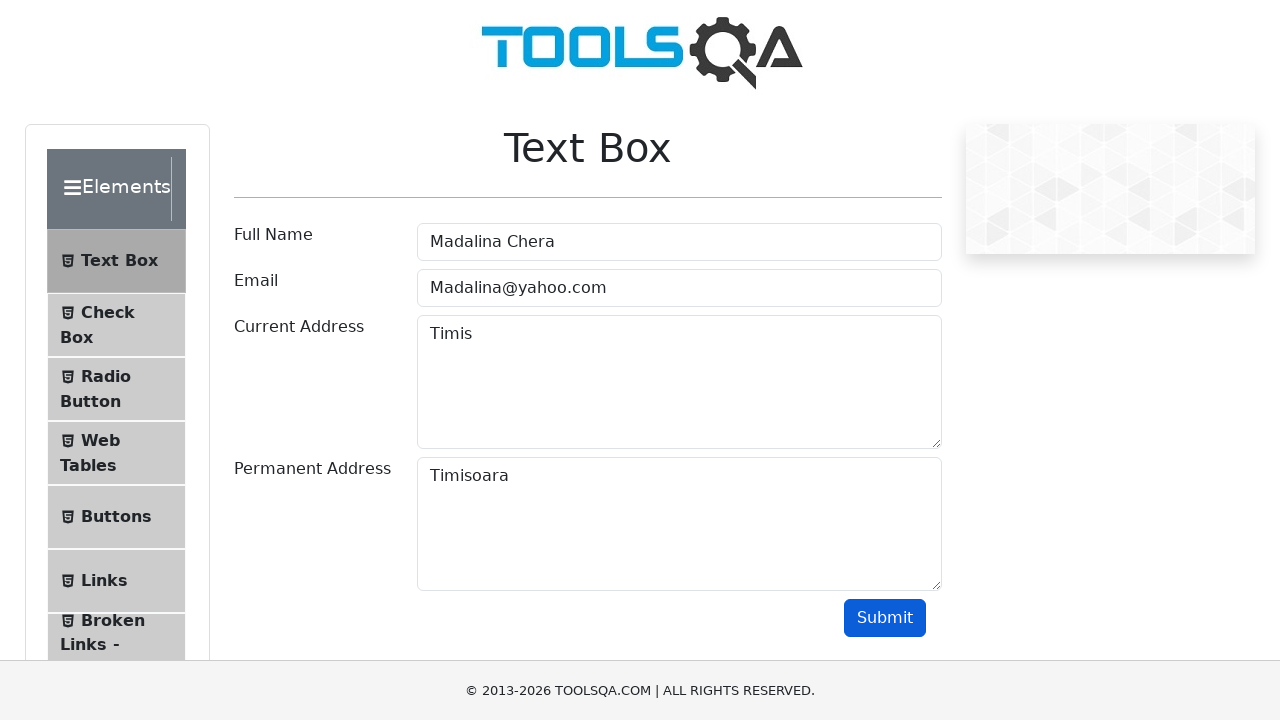